Tests navigation to the Select Menu widget section by clicking on Widgets and then the Select Menu submenu item

Starting URL: https://demoqa.com

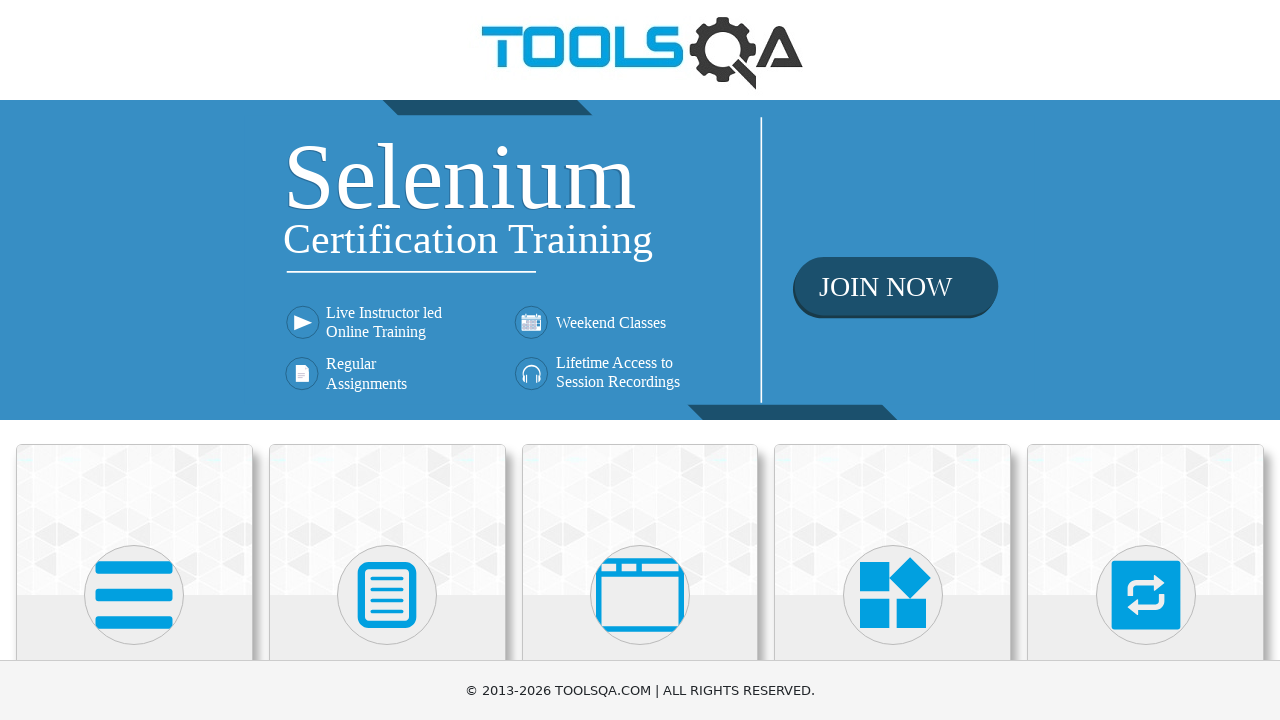

Clicked on Widgets section on homepage at (893, 360) on text=Widgets
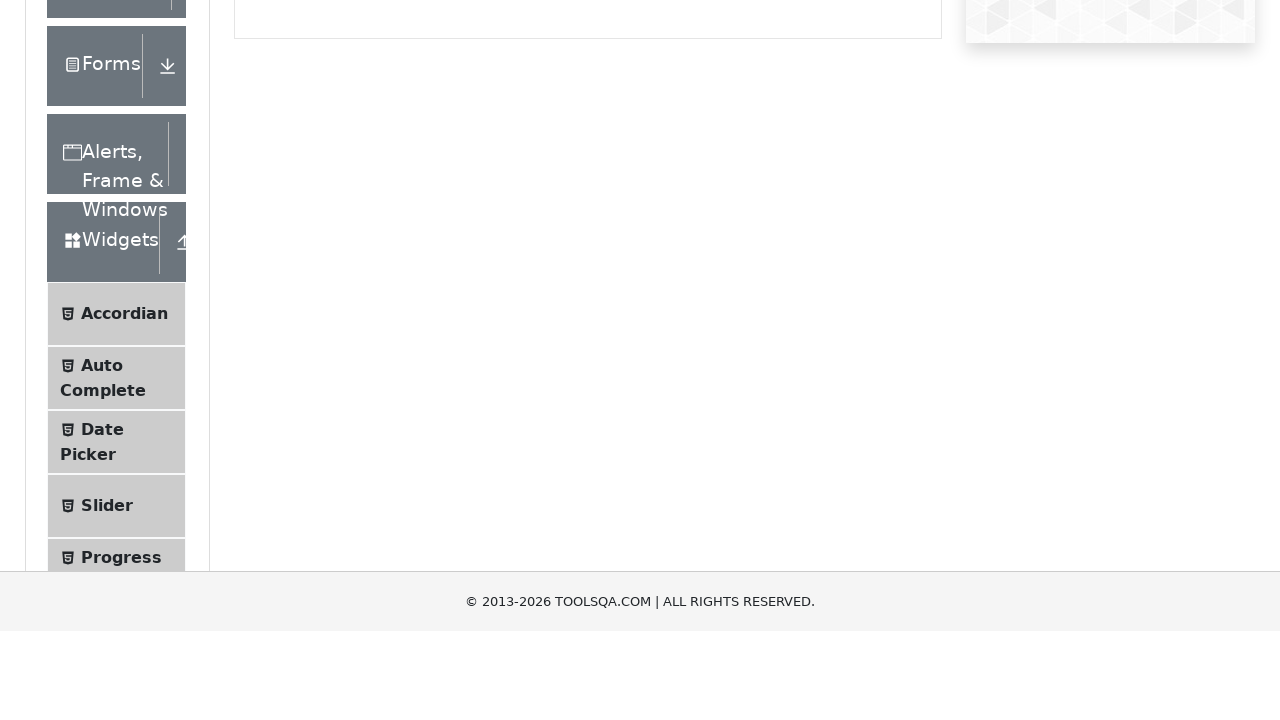

Located Select Menu submenu item
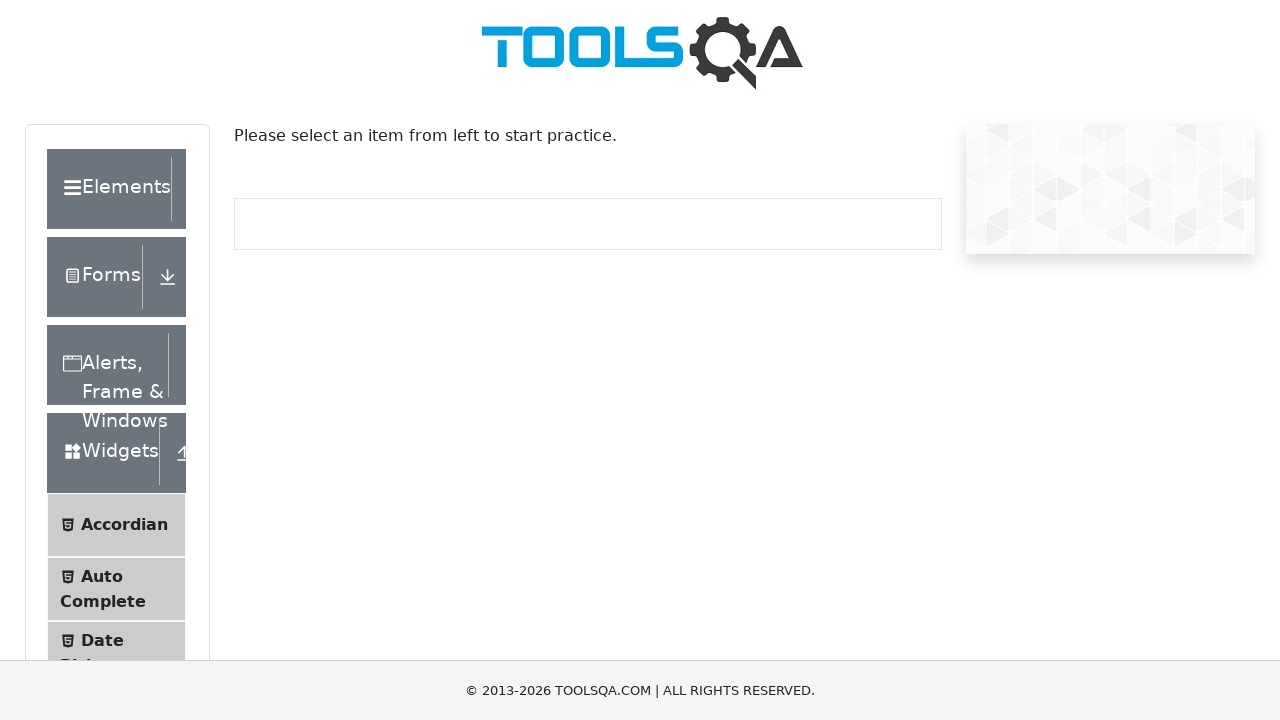

Scrolled Select Menu submenu into view if needed
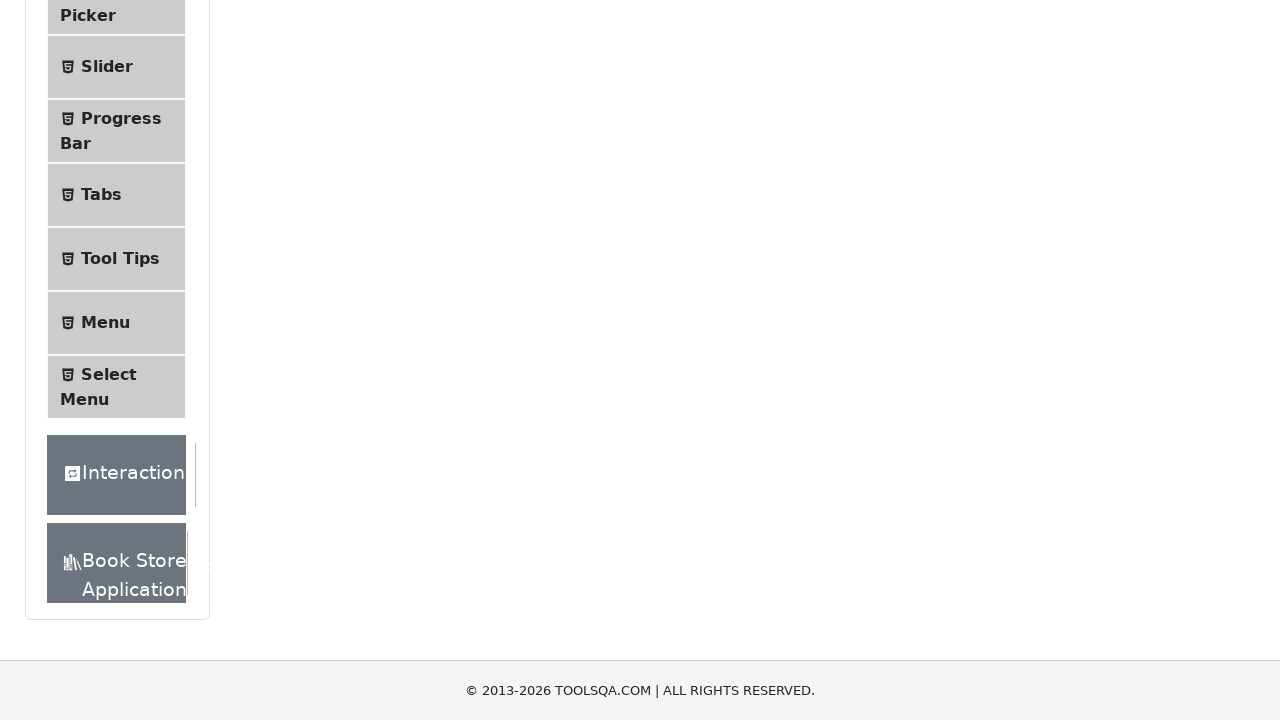

Clicked on Select Menu submenu item at (109, 374) on xpath=//*[normalize-space(text())='Select Menu']
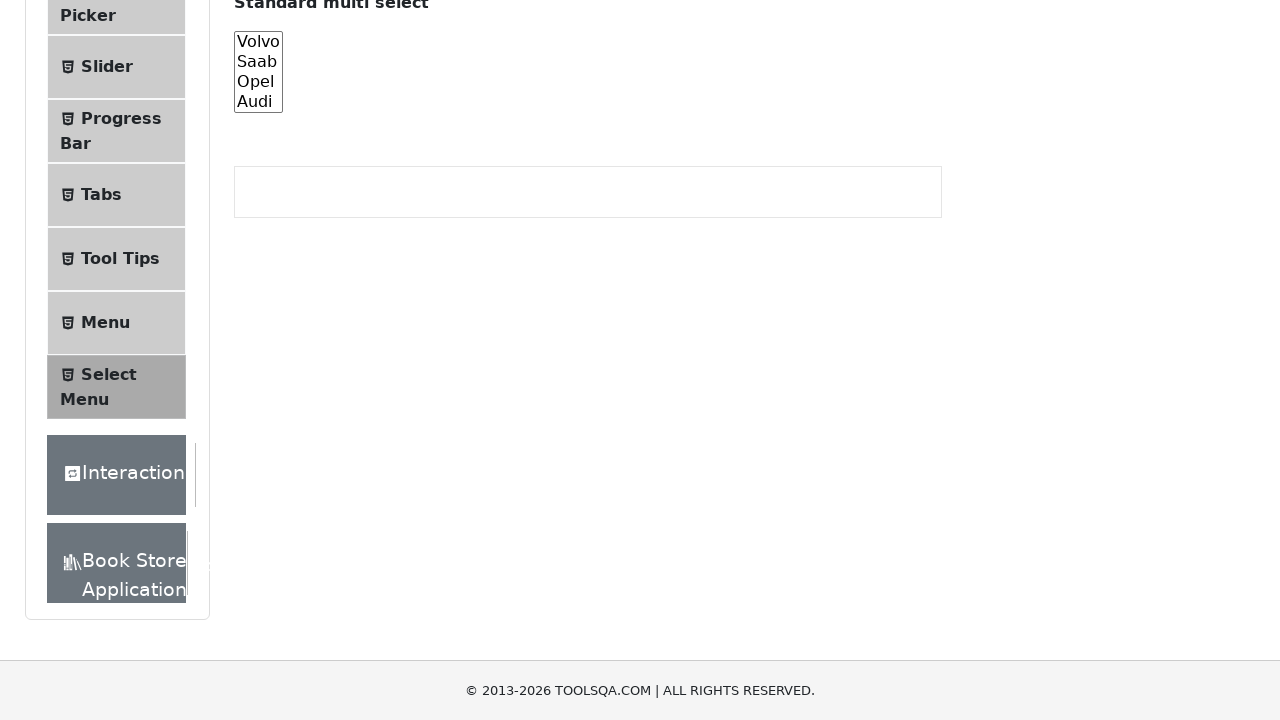

Verified page loaded with Select Menu title
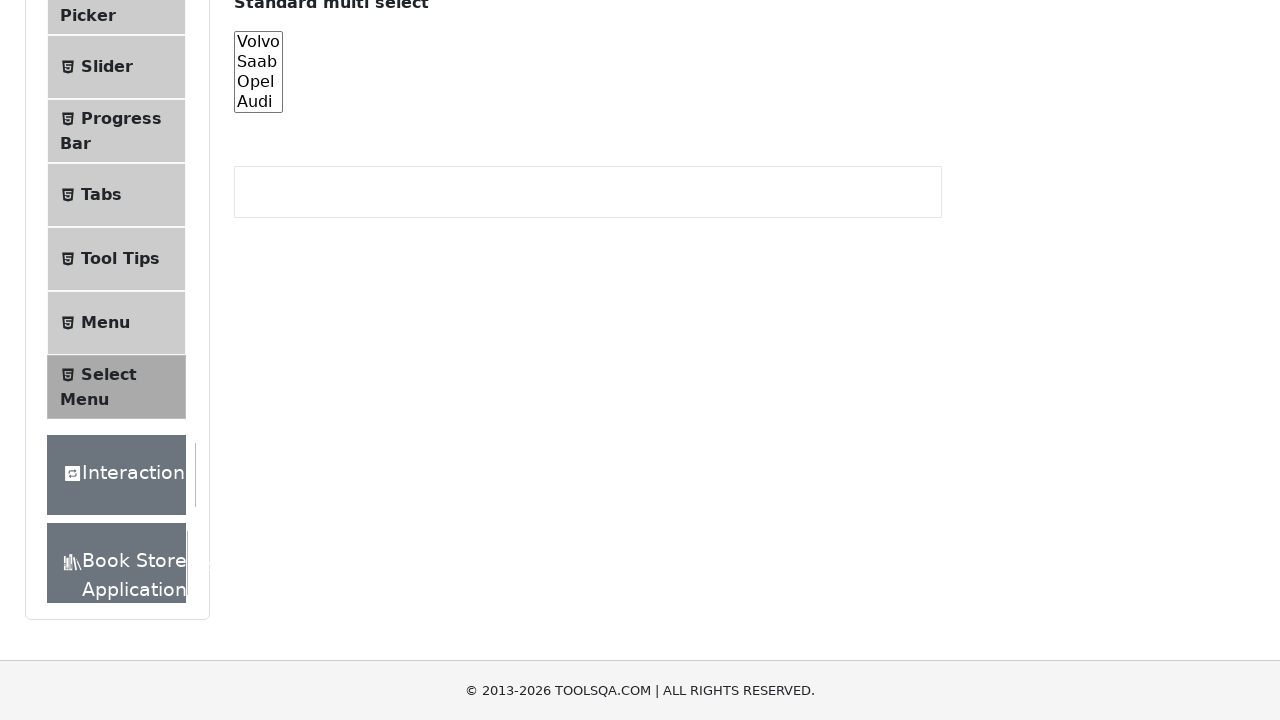

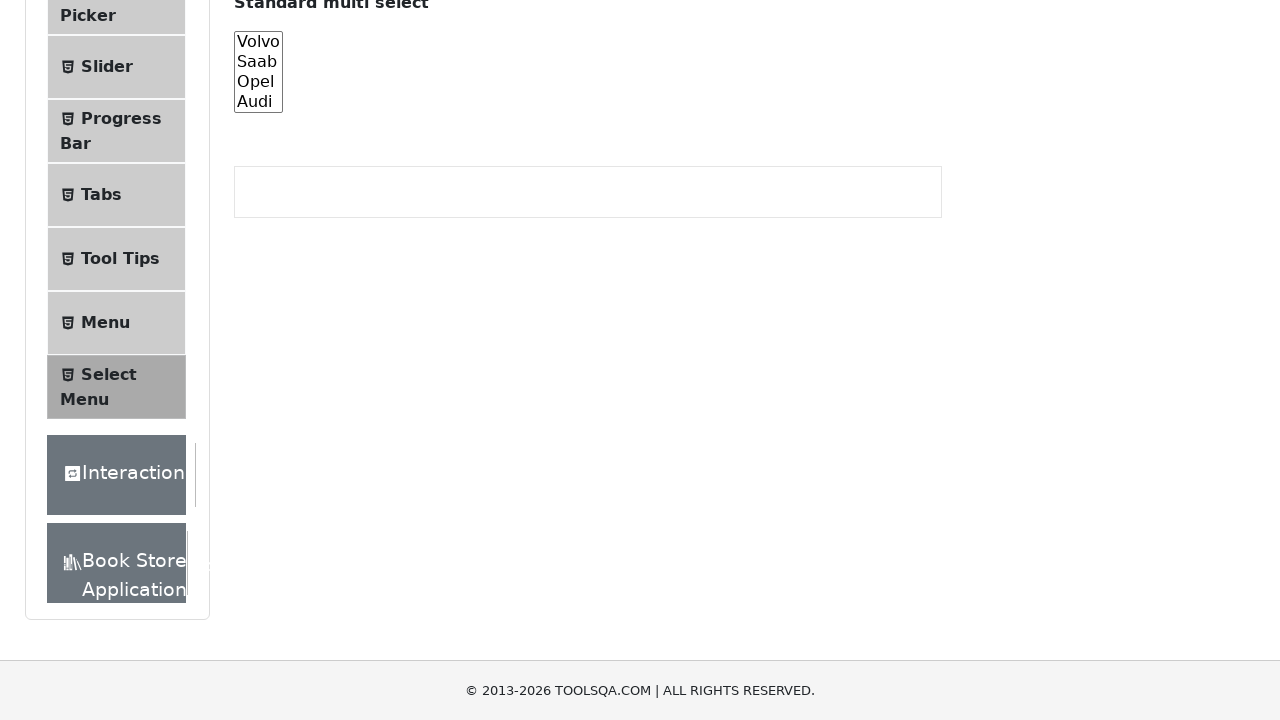